Tests search functionality by typing 'ca' in the search box and verifying that 4 visible products are displayed

Starting URL: https://rahulshettyacademy.com/seleniumPractise/#/

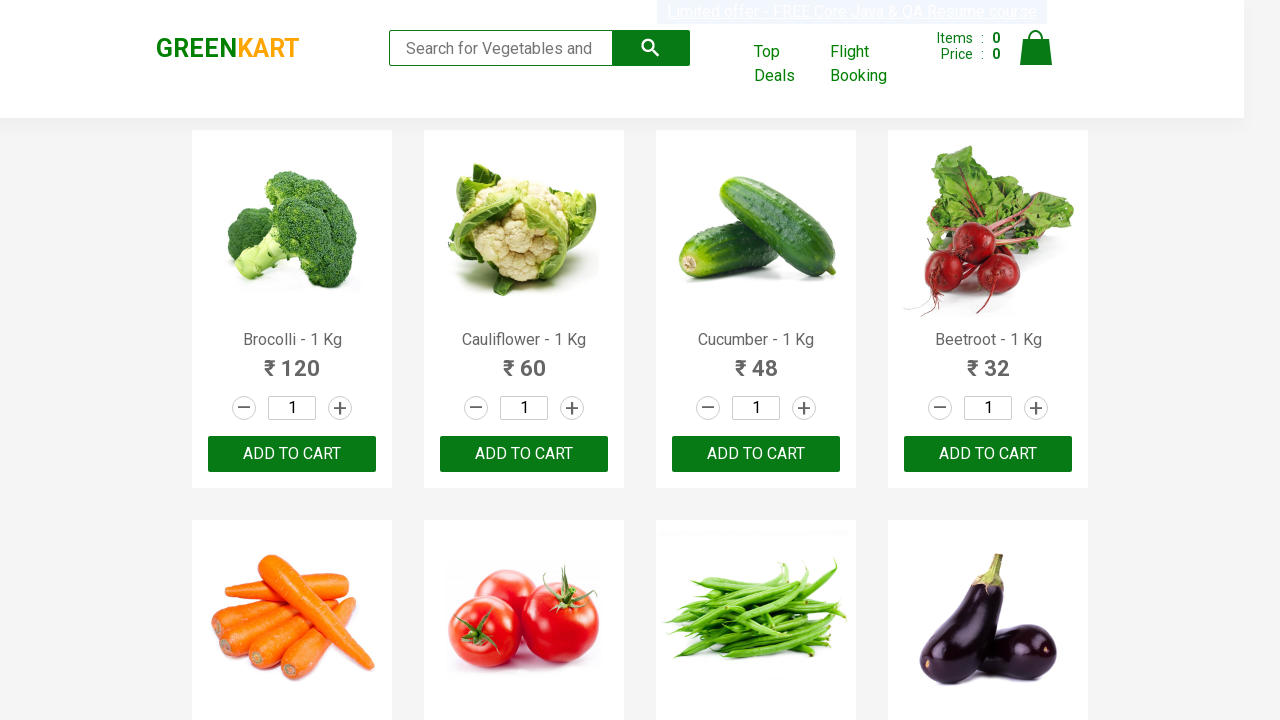

Filled search box with 'ca' on .search-keyword
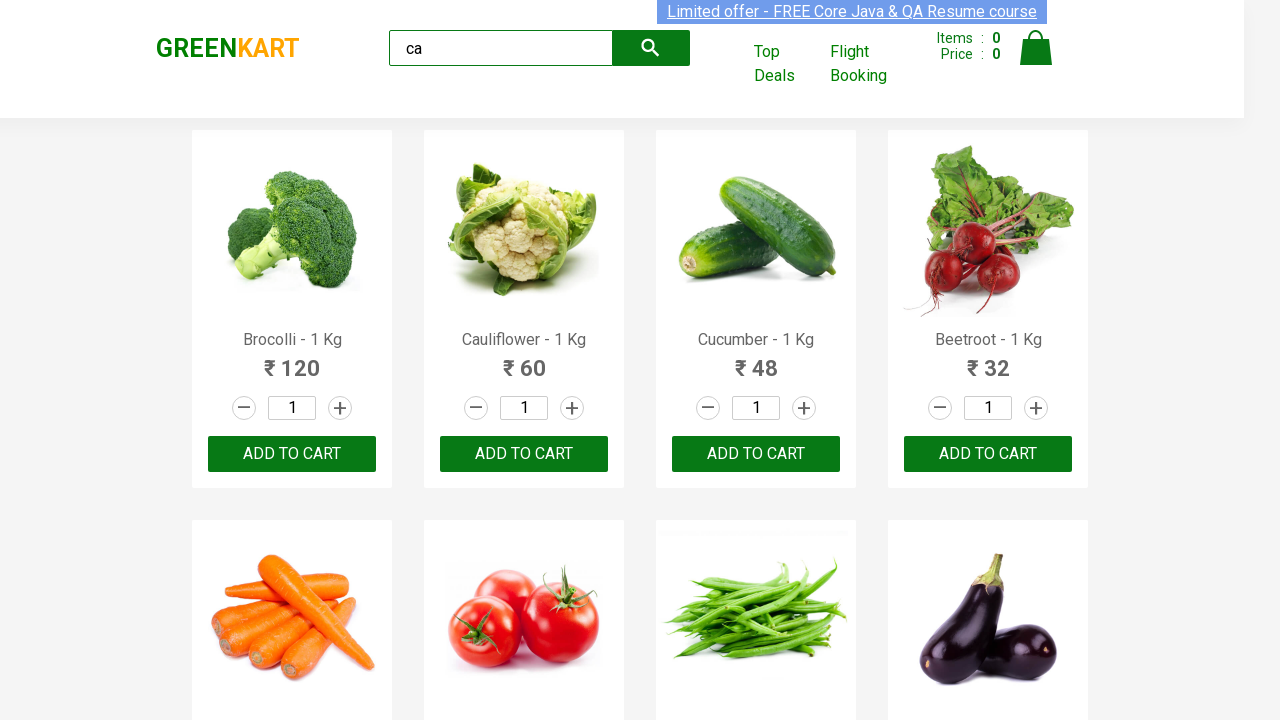

Waited 2 seconds for search results to load
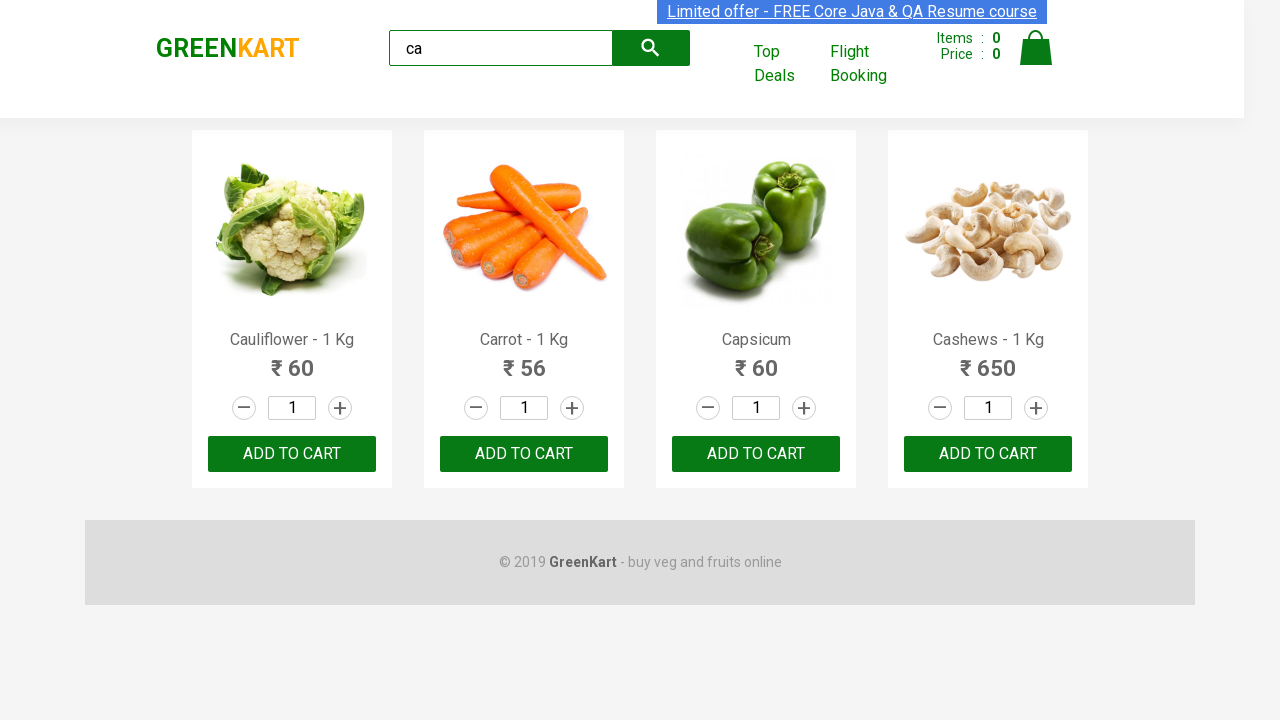

Verified that 4 visible products are displayed
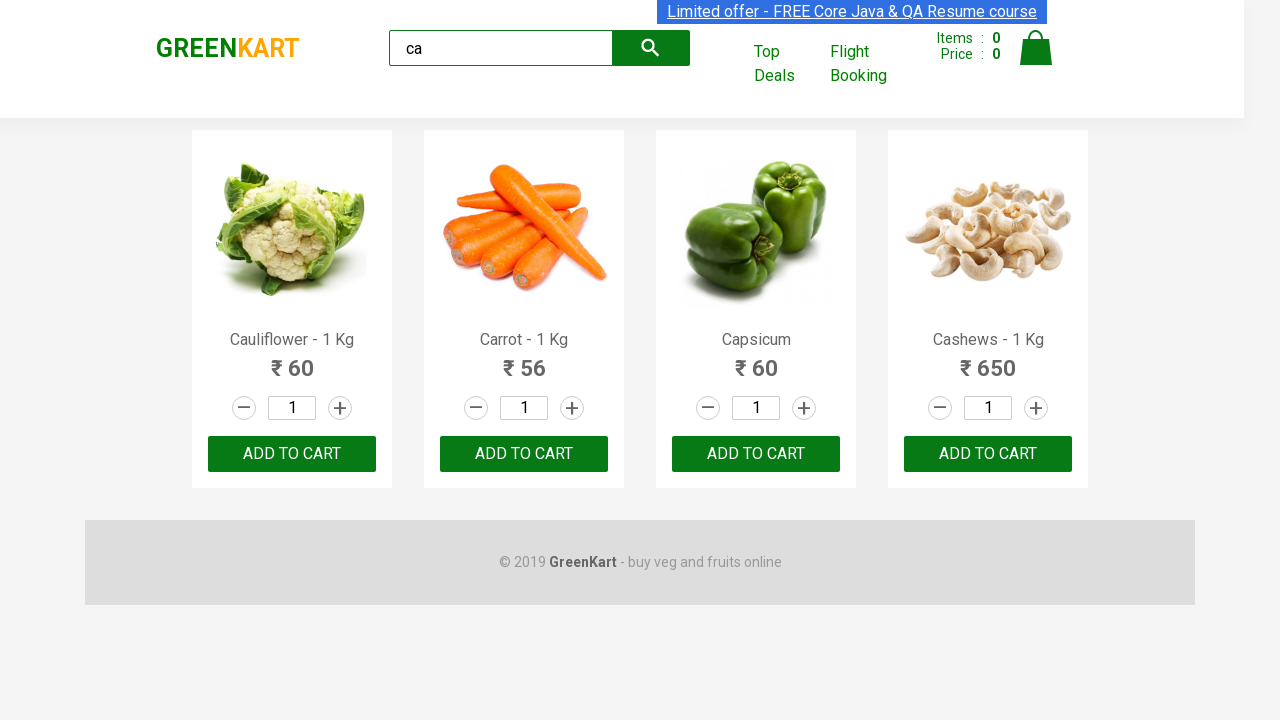

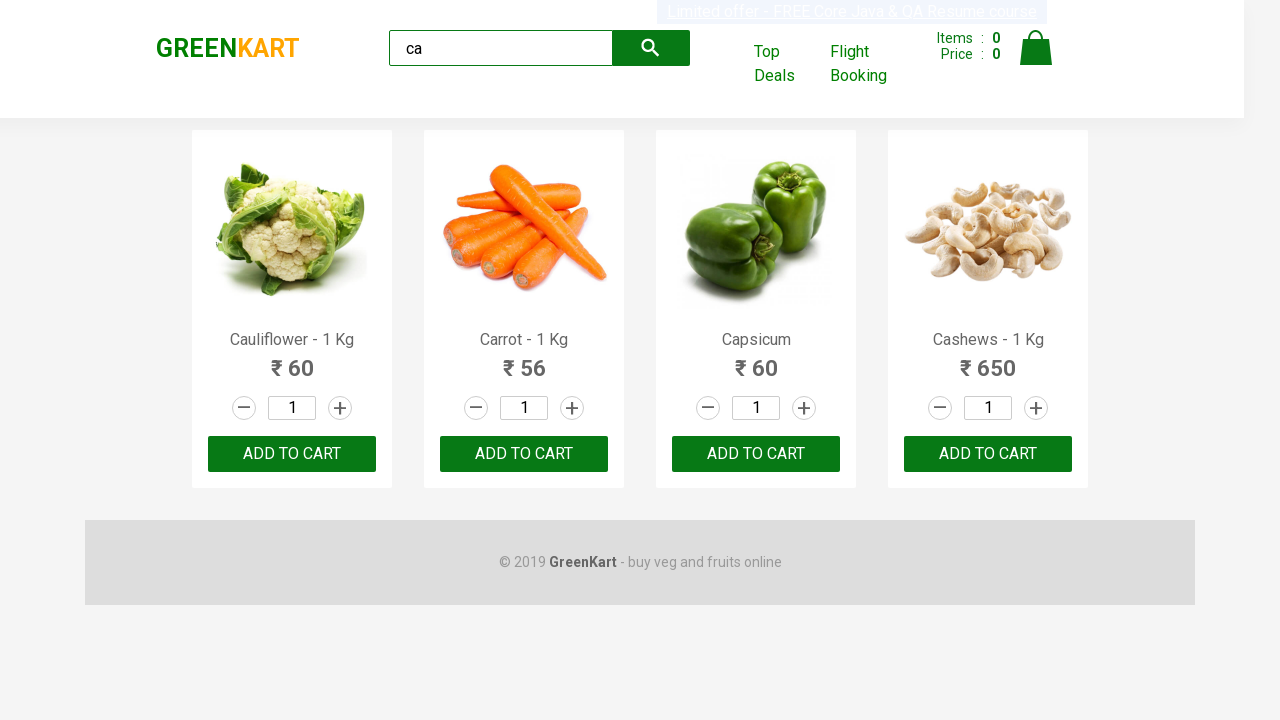